Tests filling out a complete registration form including name, email, gender, phone, date of birth, subjects, hobbies, address, state and city

Starting URL: https://demoqa.com/automation-practice-form

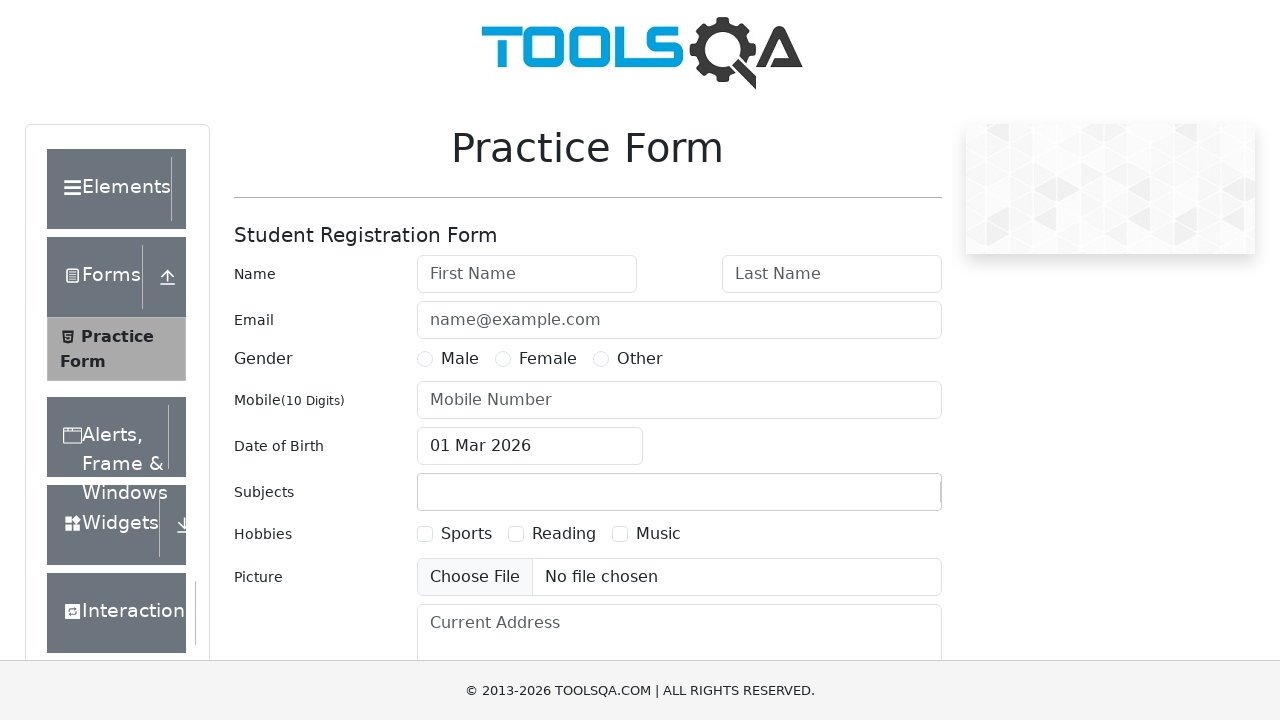

Filled first name field with 'Peter' on #firstName
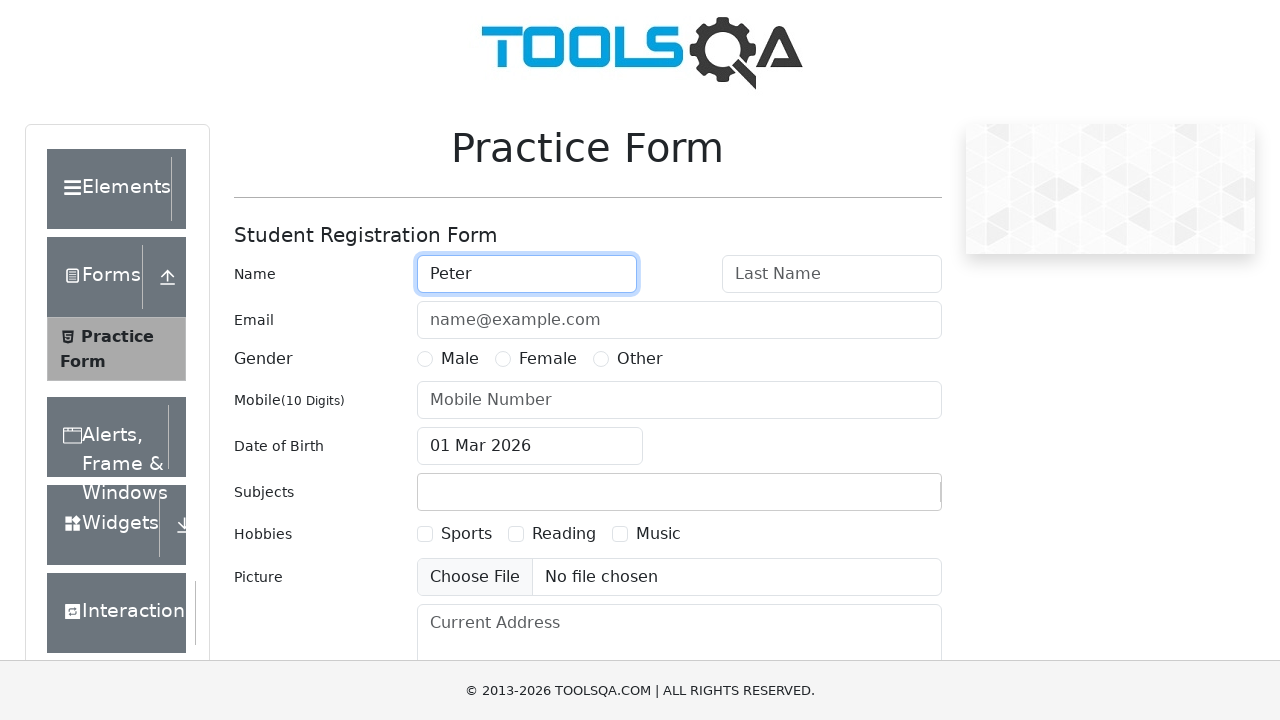

Filled last name field with 'Ivanov' on #lastName
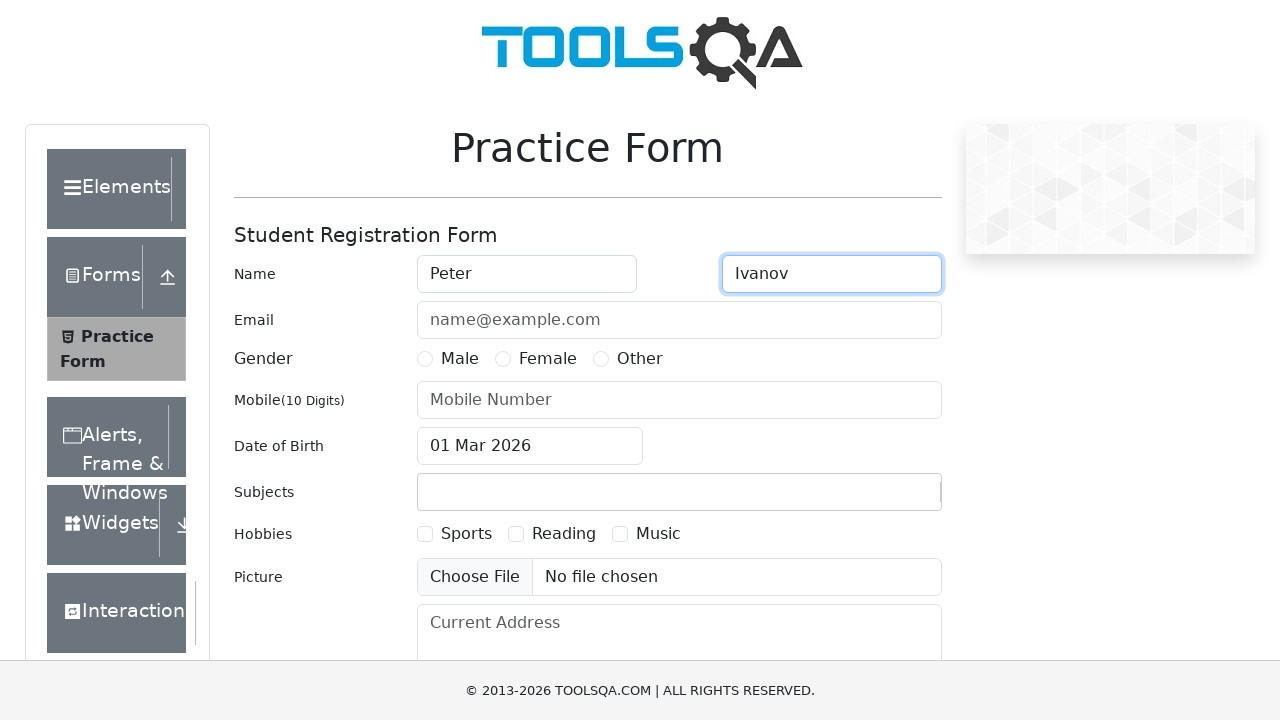

Filled email field with 'a@a.ru' on #userEmail
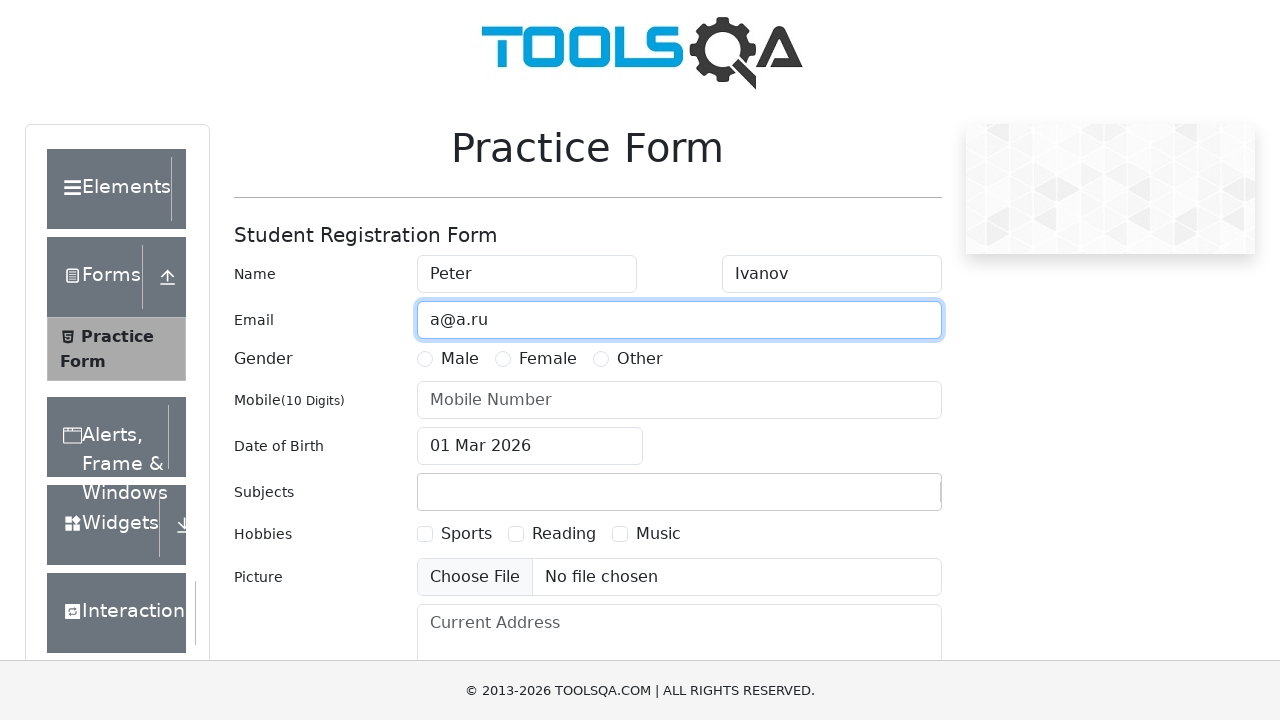

Selected Male gender at (460, 359) on label[for='gender-radio-1']
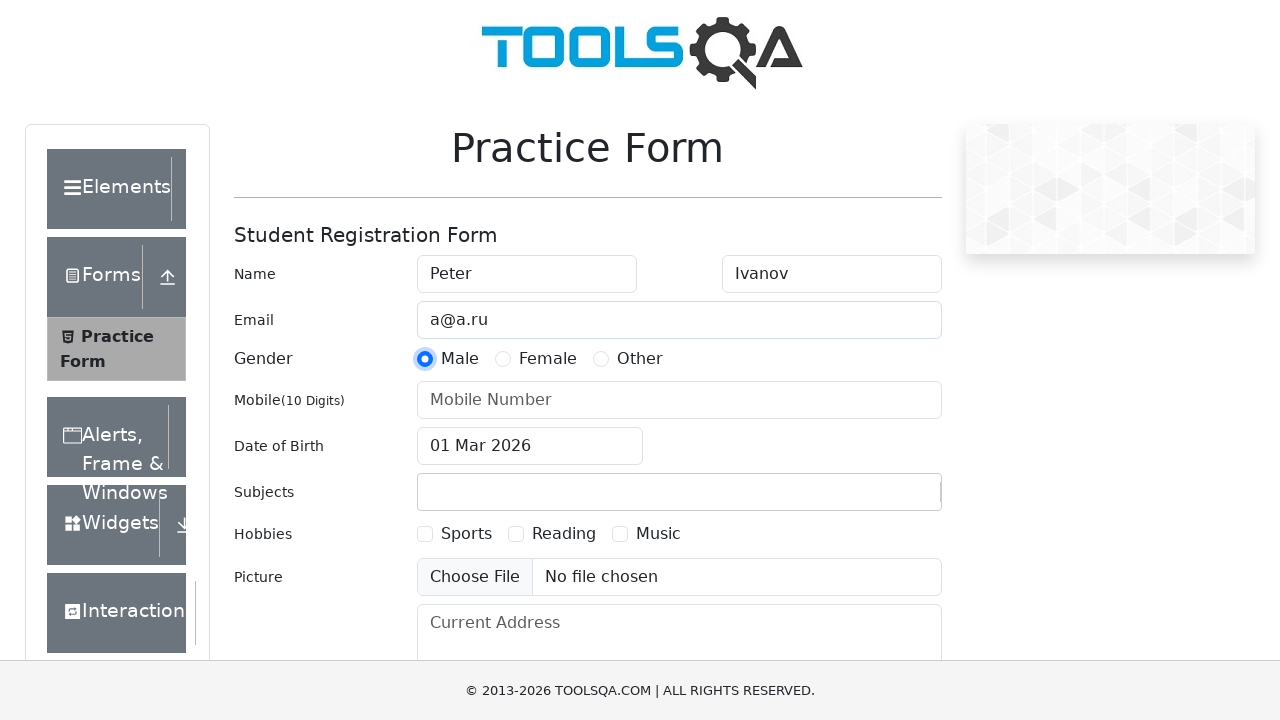

Filled phone number field with '1234567890' on #userNumber
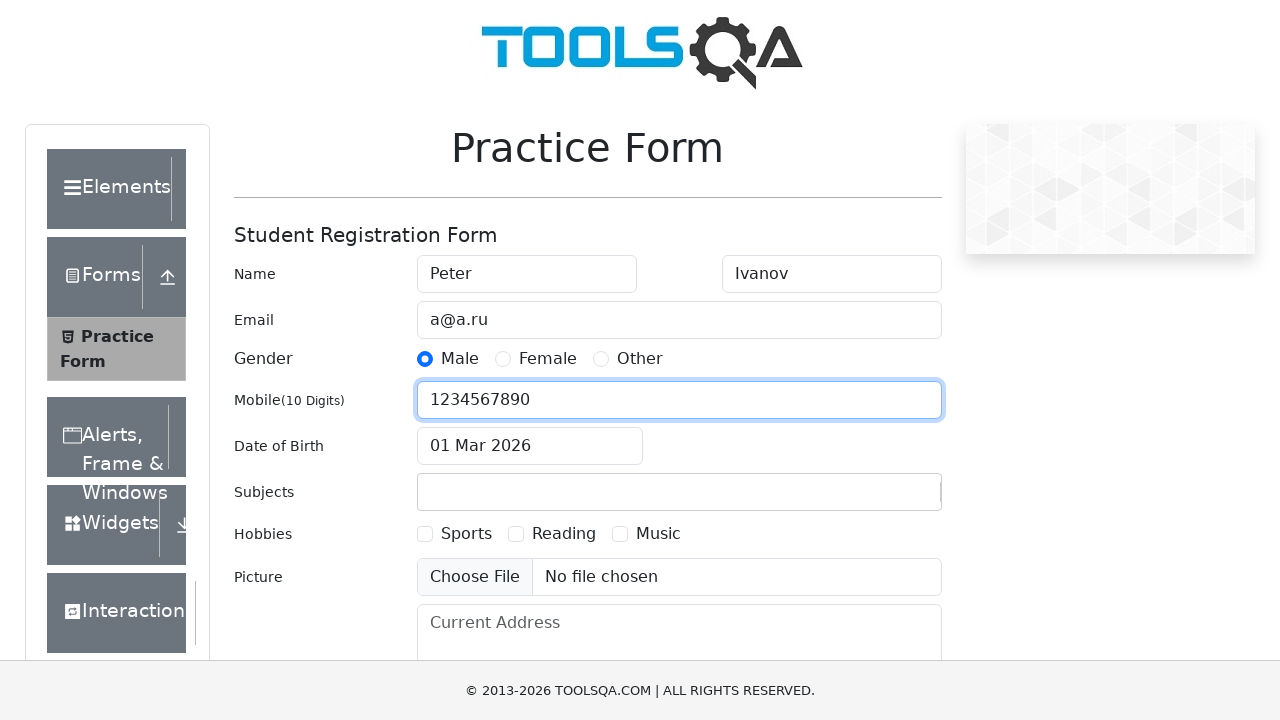

Clicked date of birth input to open calendar at (530, 446) on #dateOfBirthInput
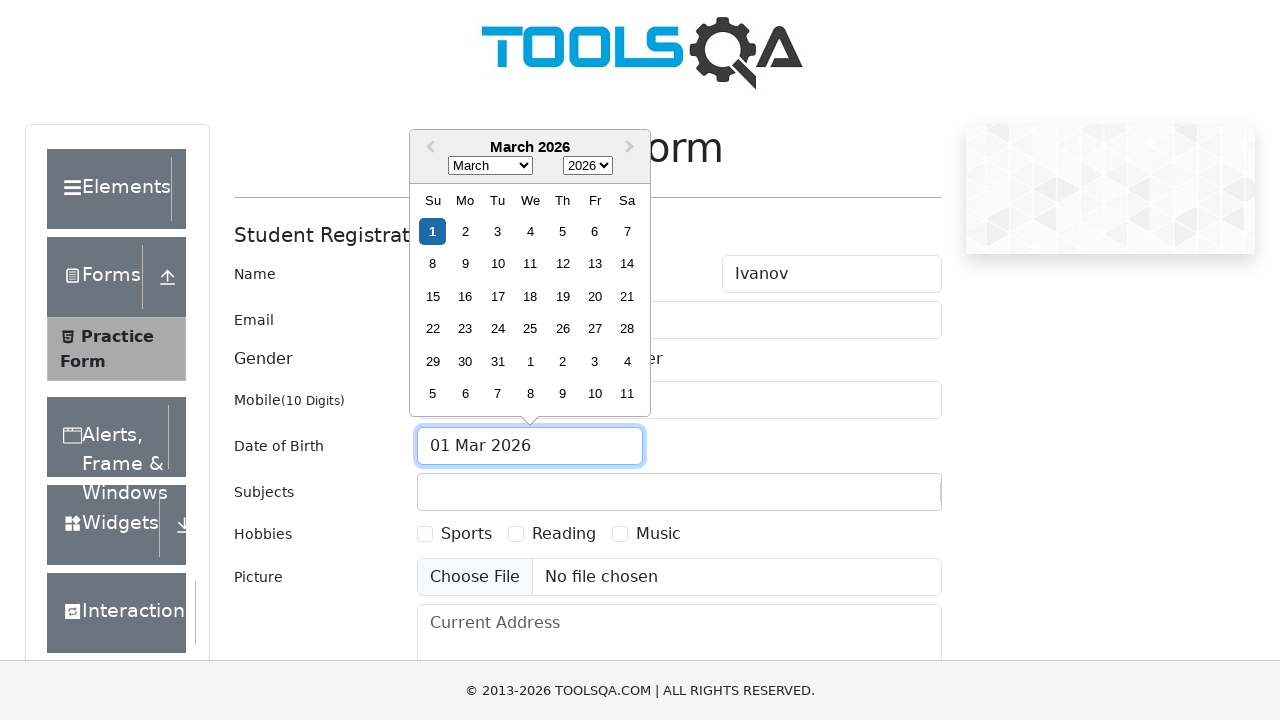

Selected November from month dropdown on select.react-datepicker__month-select
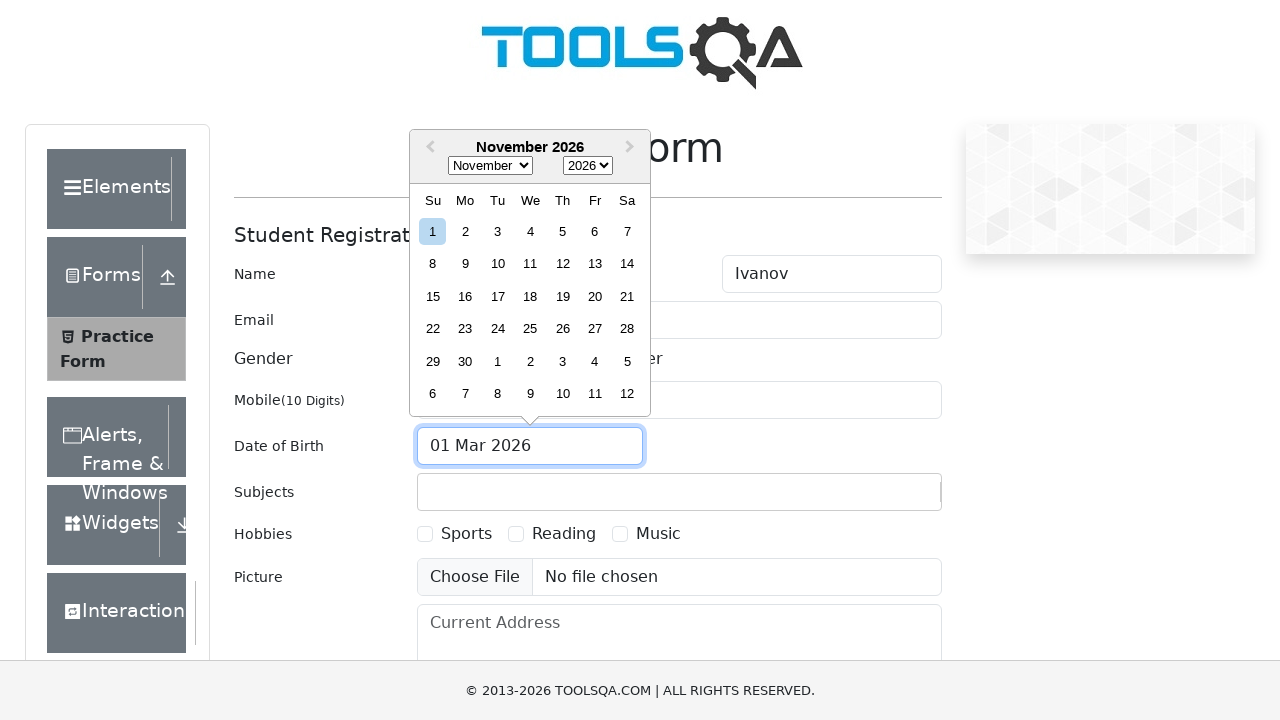

Selected 1985 from year dropdown on select.react-datepicker__year-select
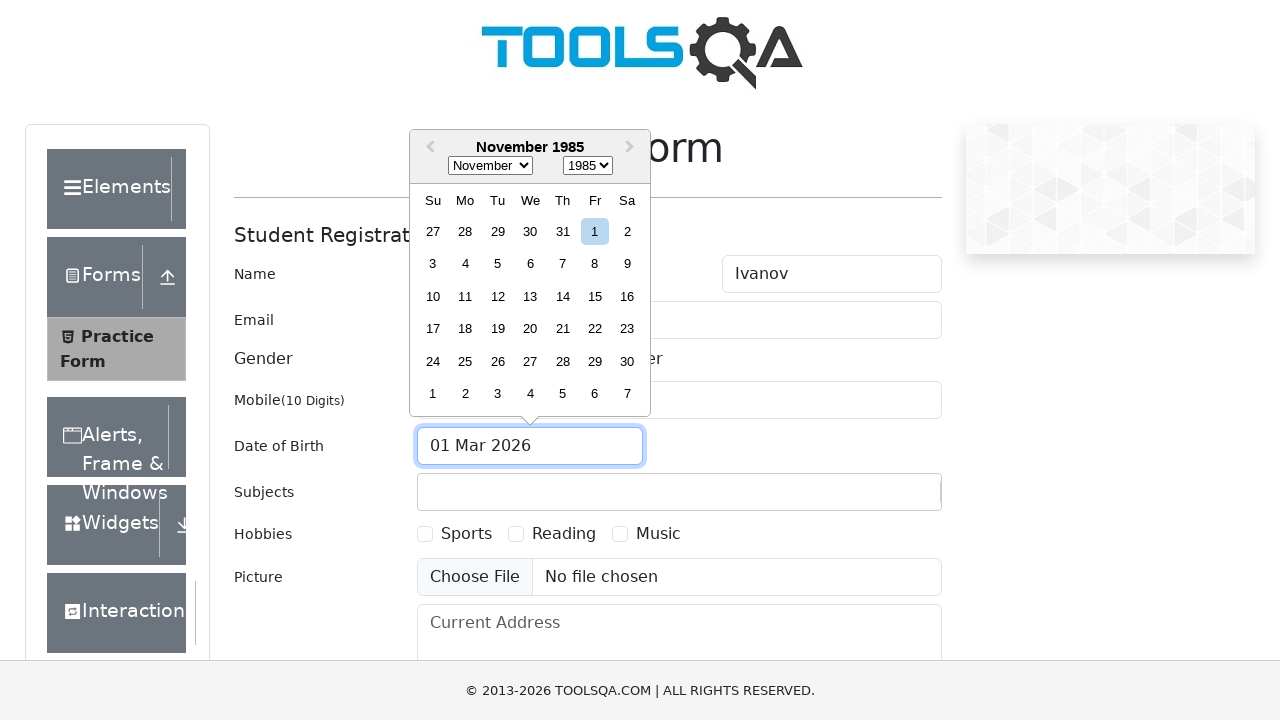

Selected day 15 (November 15th, 1985) from calendar at (595, 296) on xpath=//div[@aria-label='Choose Friday, November 15th, 1985']
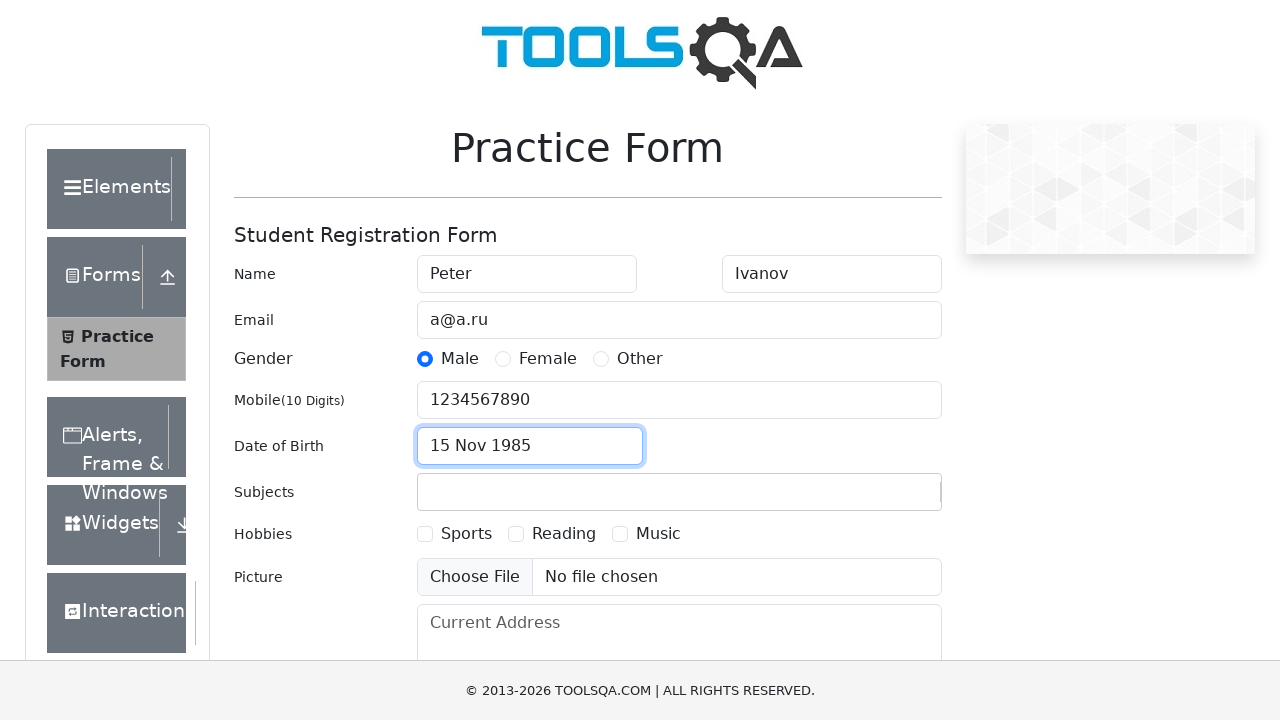

Typed 'Maths' in subjects input field on #subjectsInput
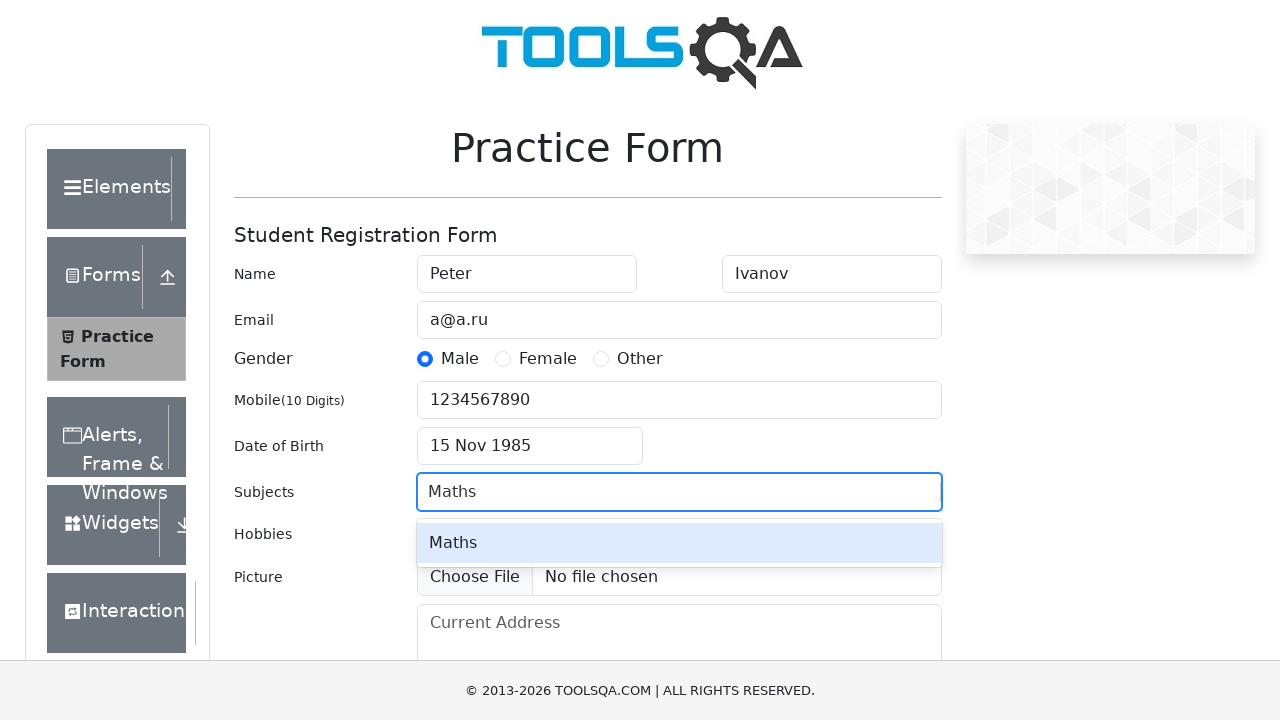

Selected first subject option (Maths) at (679, 543) on #react-select-2-option-0
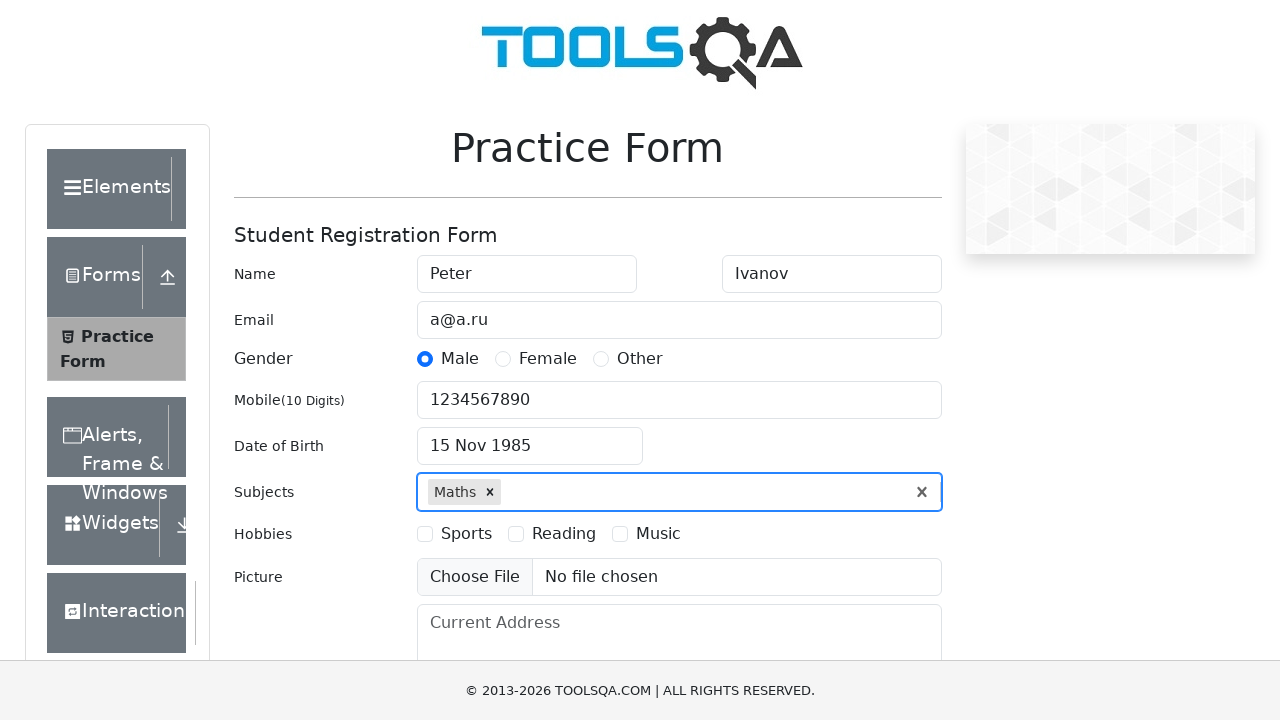

Selected Sports hobby checkbox at (466, 534) on label[for='hobbies-checkbox-1']
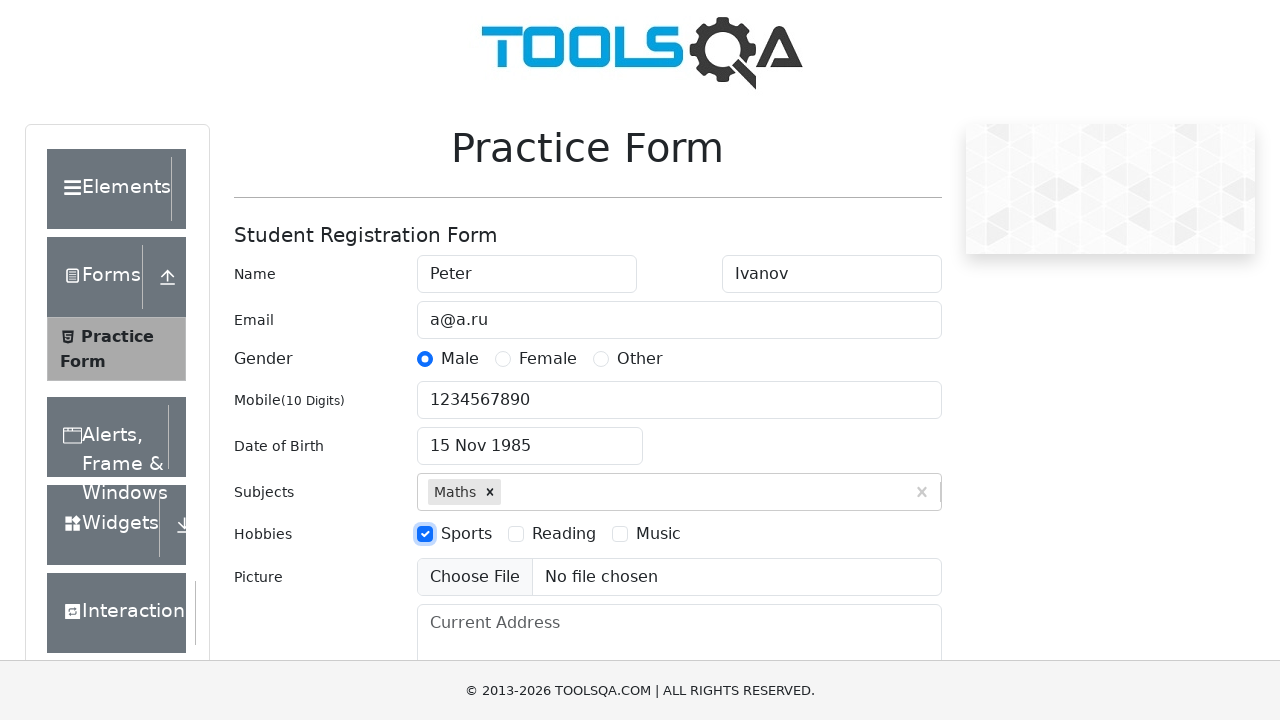

Filled current address with 'CA, San Francisco, 17 avn, 1' on #currentAddress
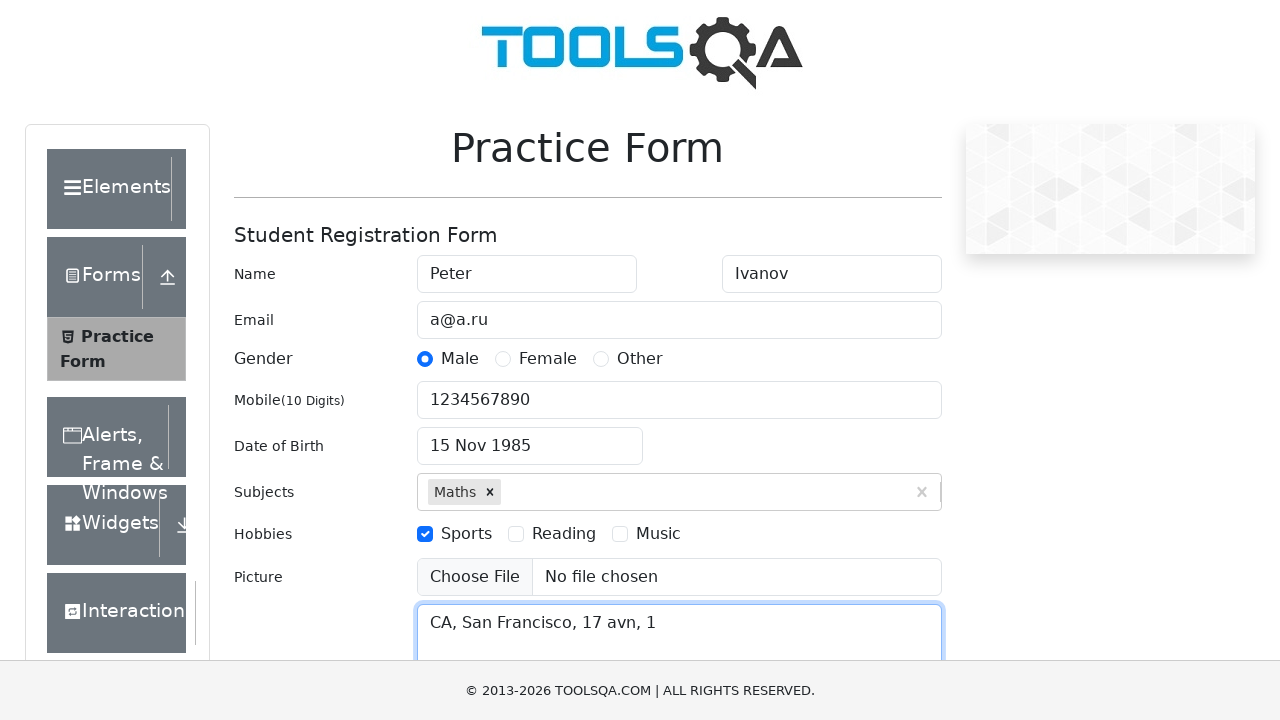

Scrolled to submit button
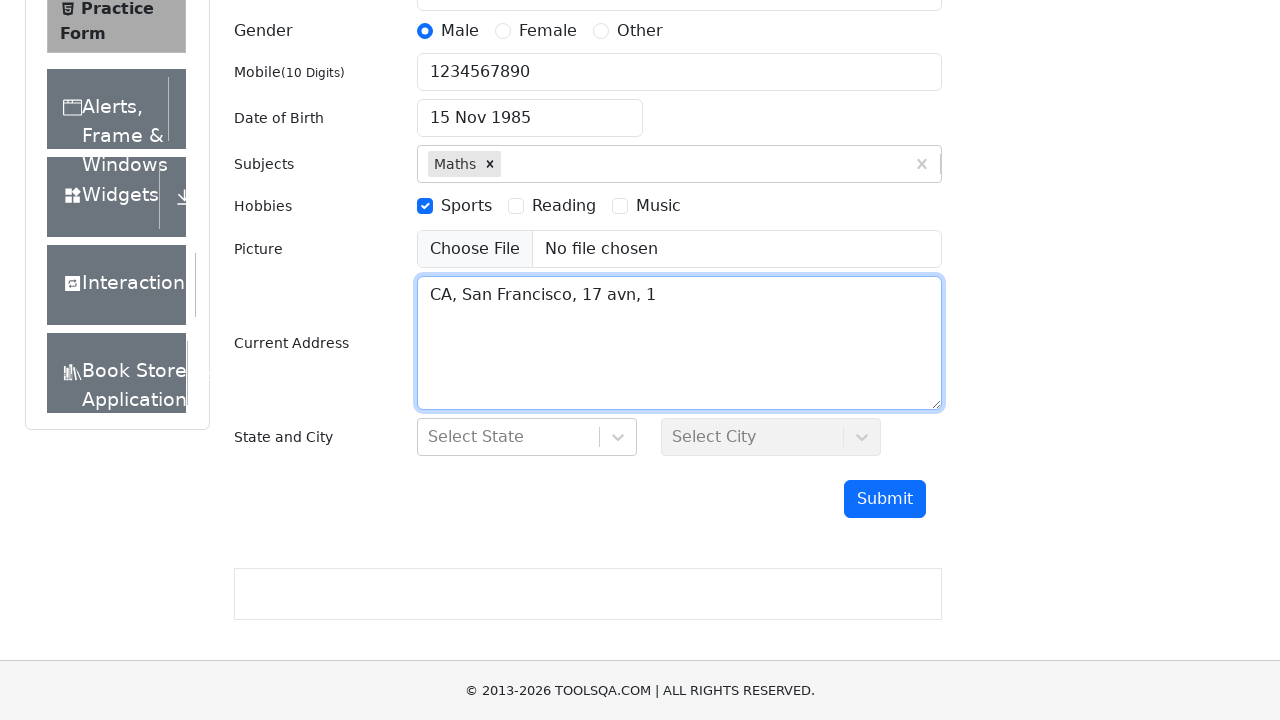

Typed 'NCR' in state field on #react-select-3-input
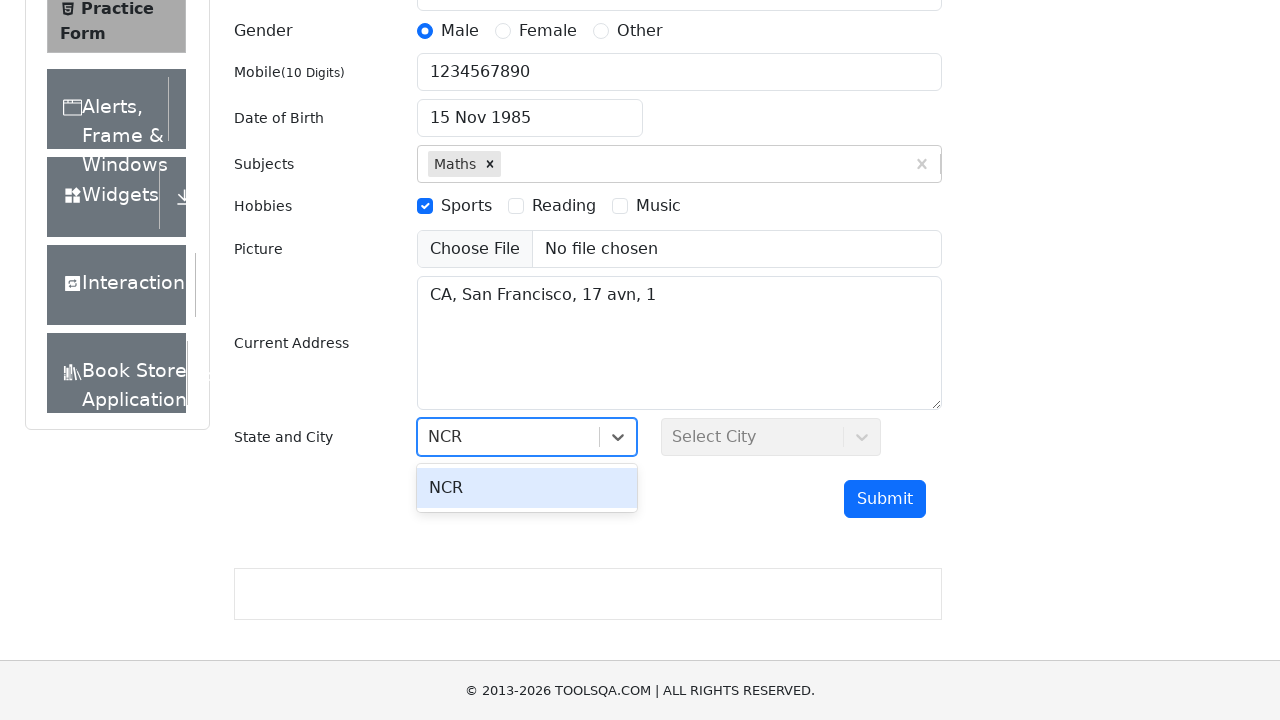

Selected first state option (NCR) at (527, 488) on #react-select-3-option-0
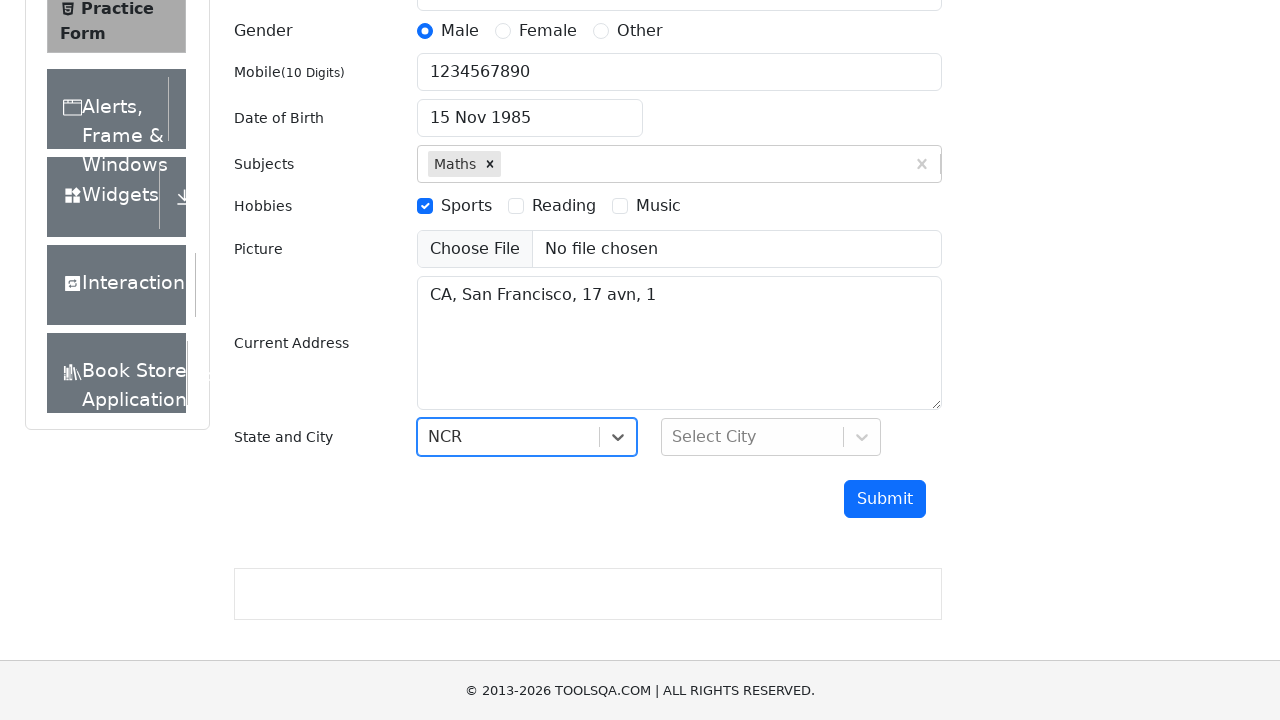

Typed 'Delhi' in city field on #react-select-4-input
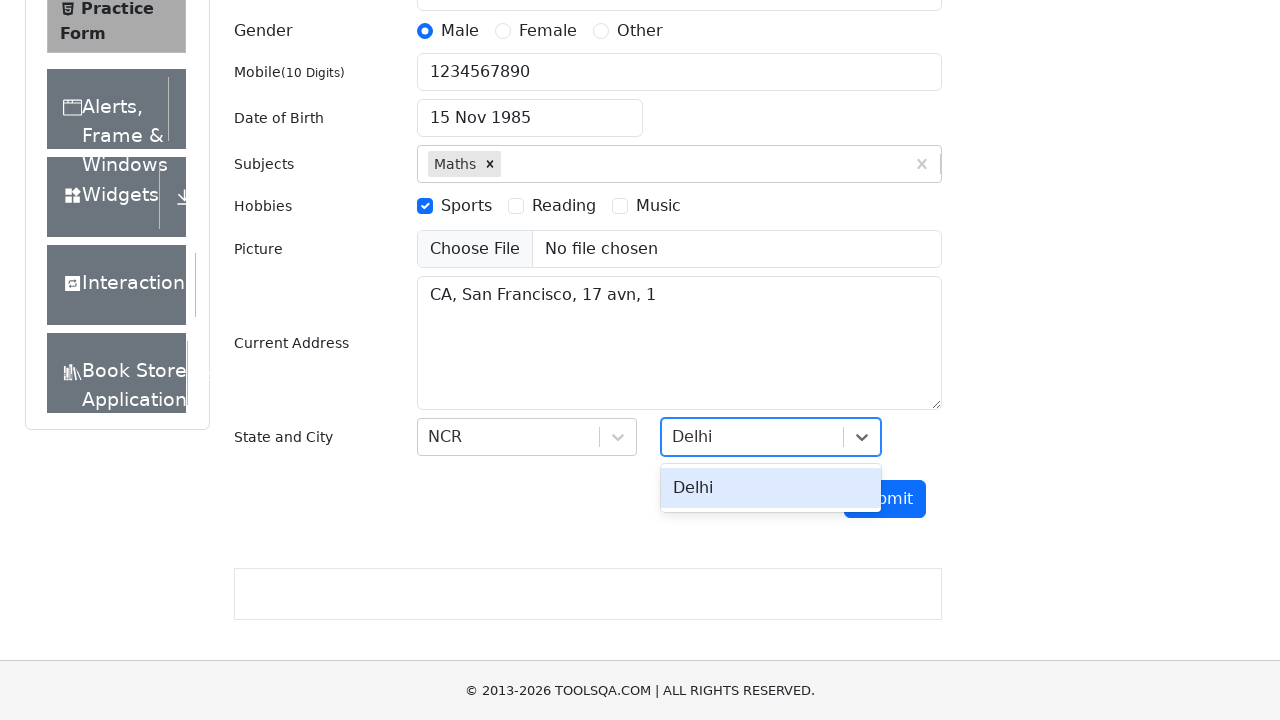

Selected first city option (Delhi) at (771, 488) on #react-select-4-option-0
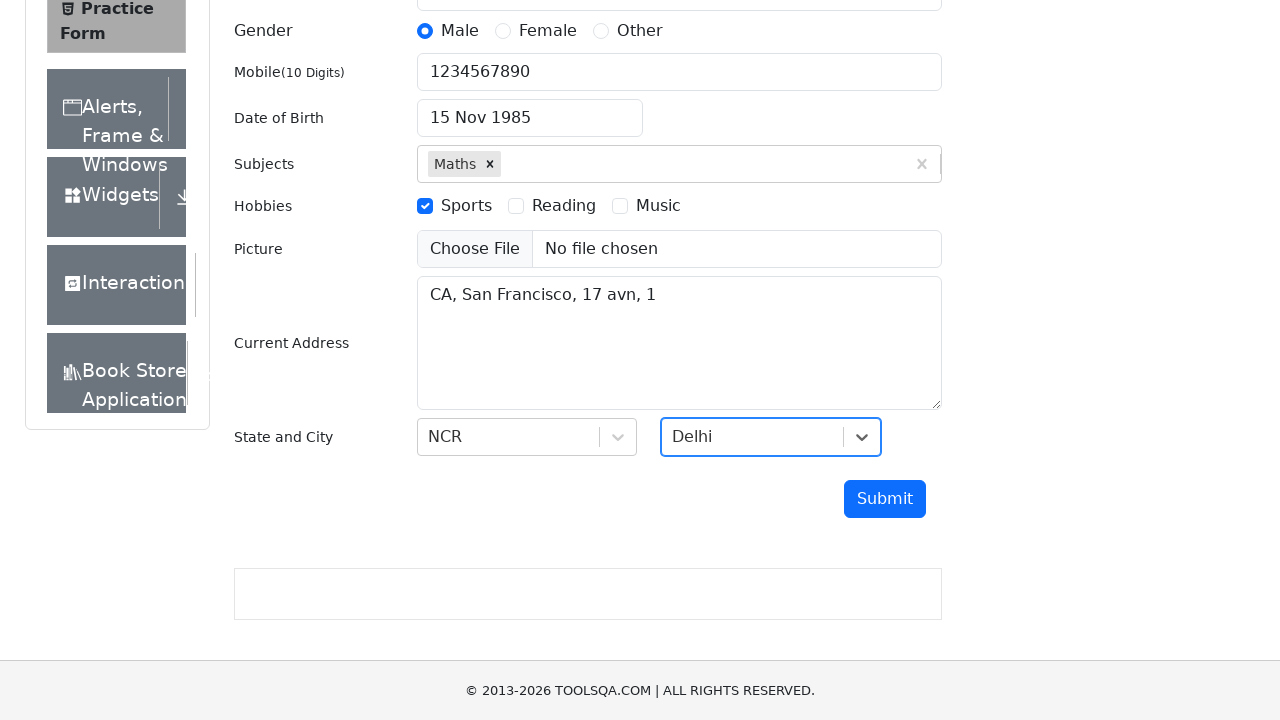

Clicked submit button to complete registration form at (885, 499) on #submit
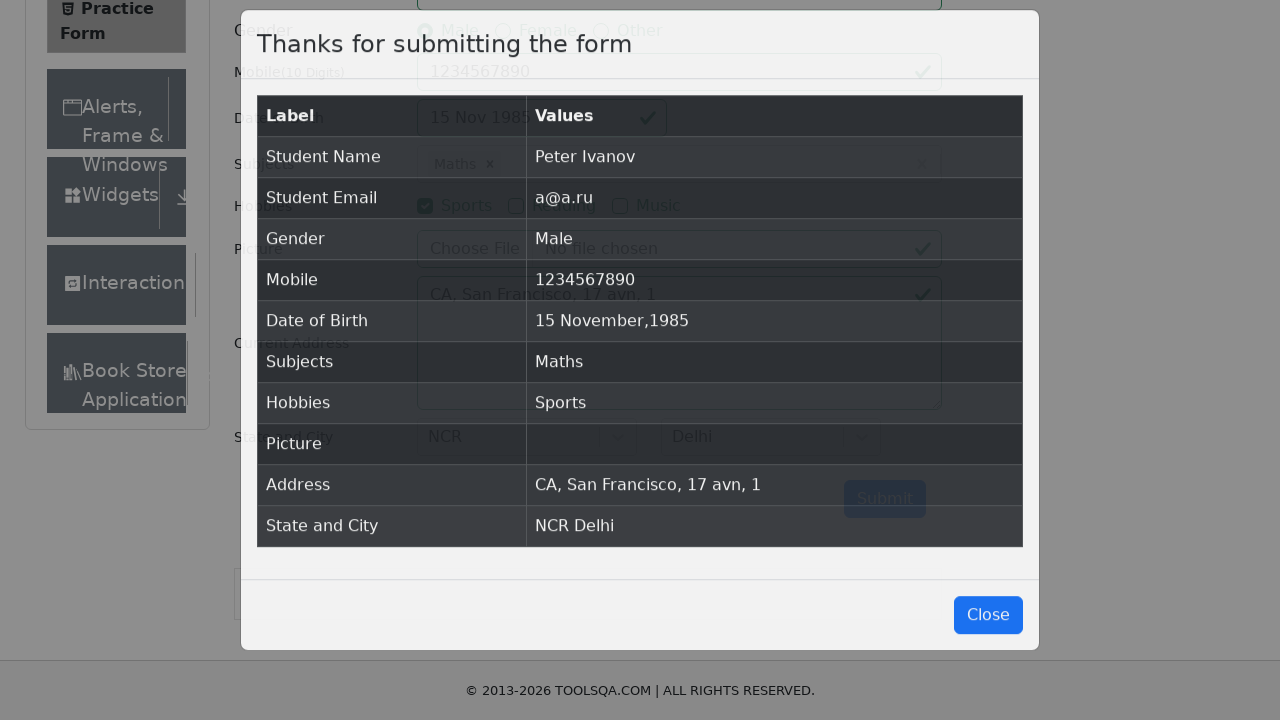

Results table loaded successfully
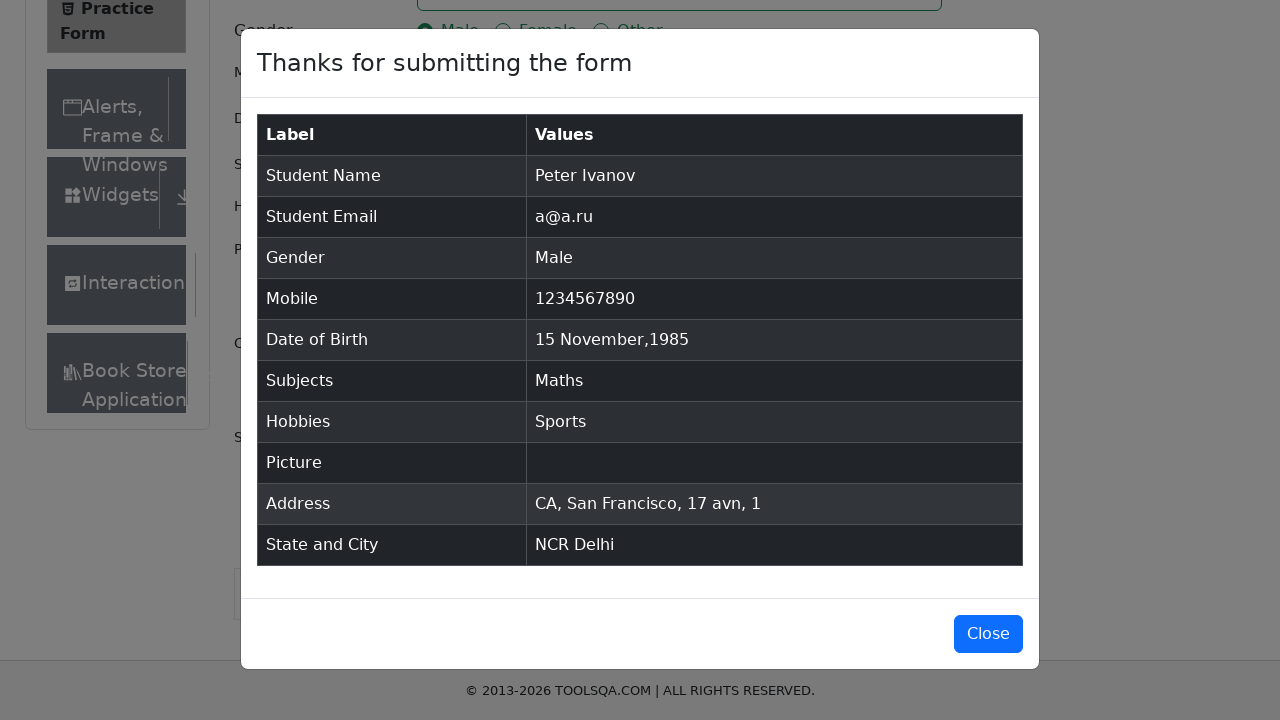

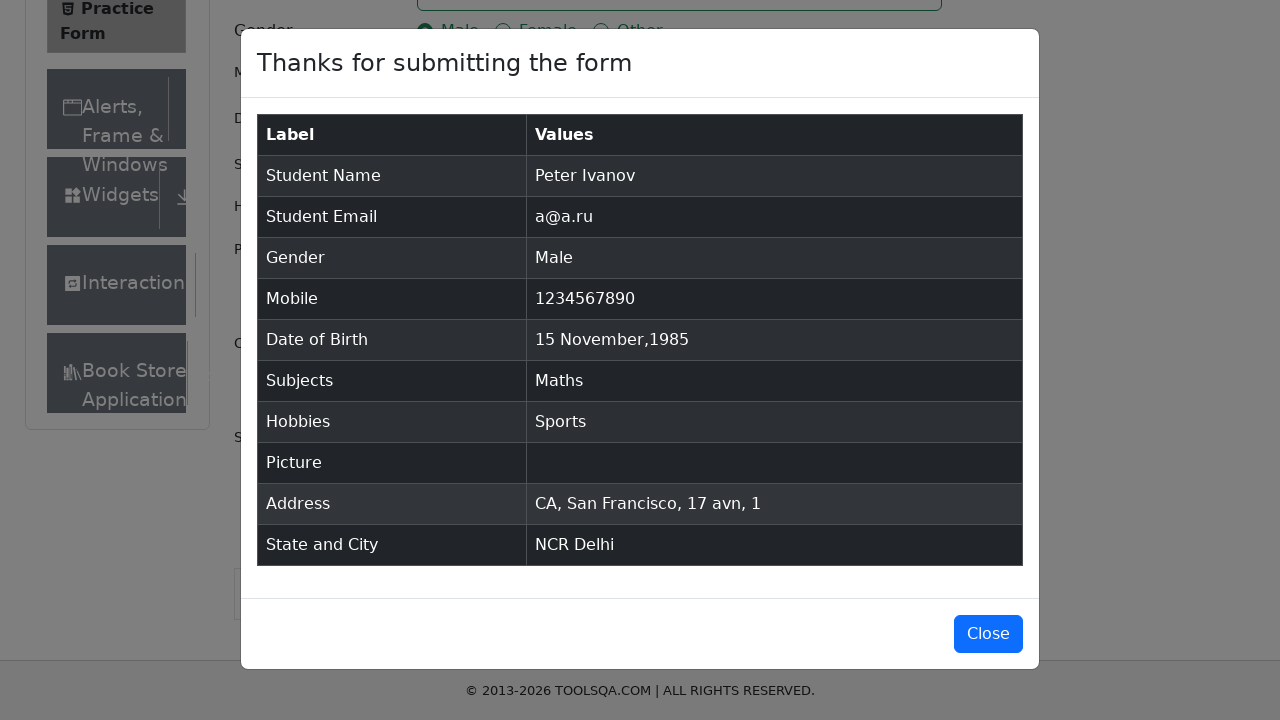